Tests dropdown menu navigation on Guru99 website by clicking on a menu item to expand submenu, then iterating through submenu items to find and click on a specific option (Cucumber)

Starting URL: https://www.guru99.com/

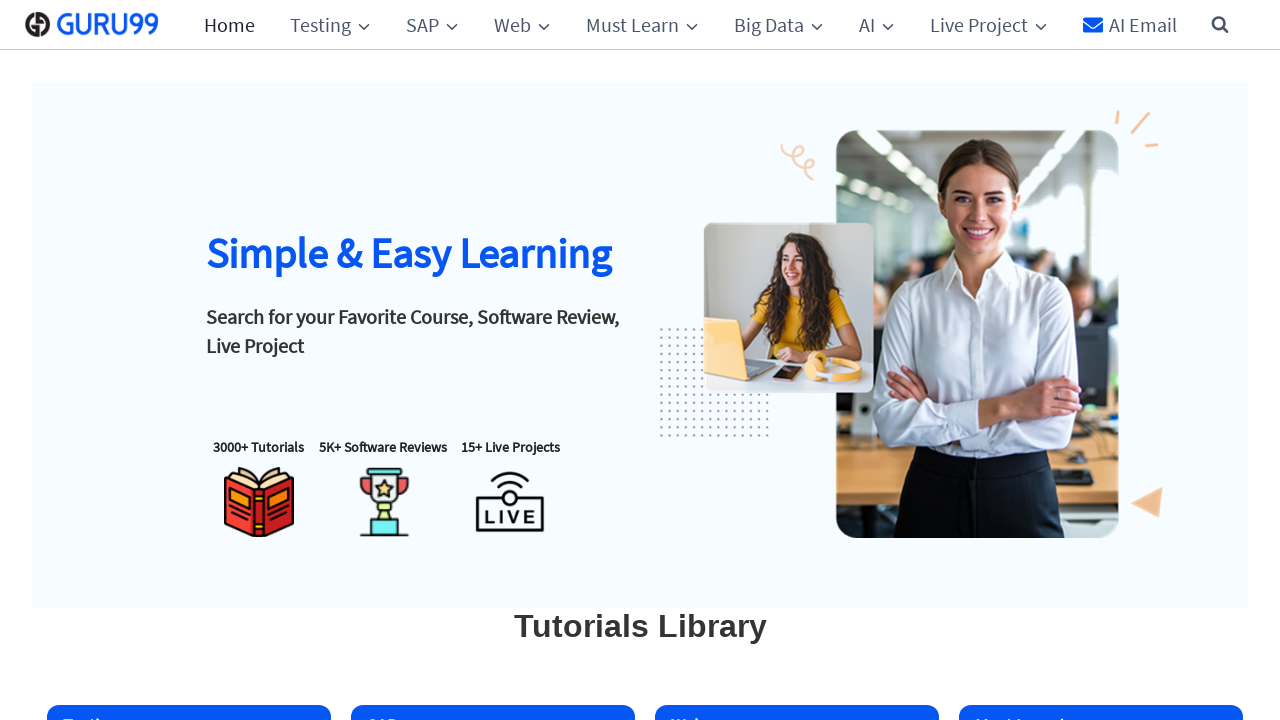

Clicked main menu item to expand dropdown at (328, 24) on li#menu-item-3173
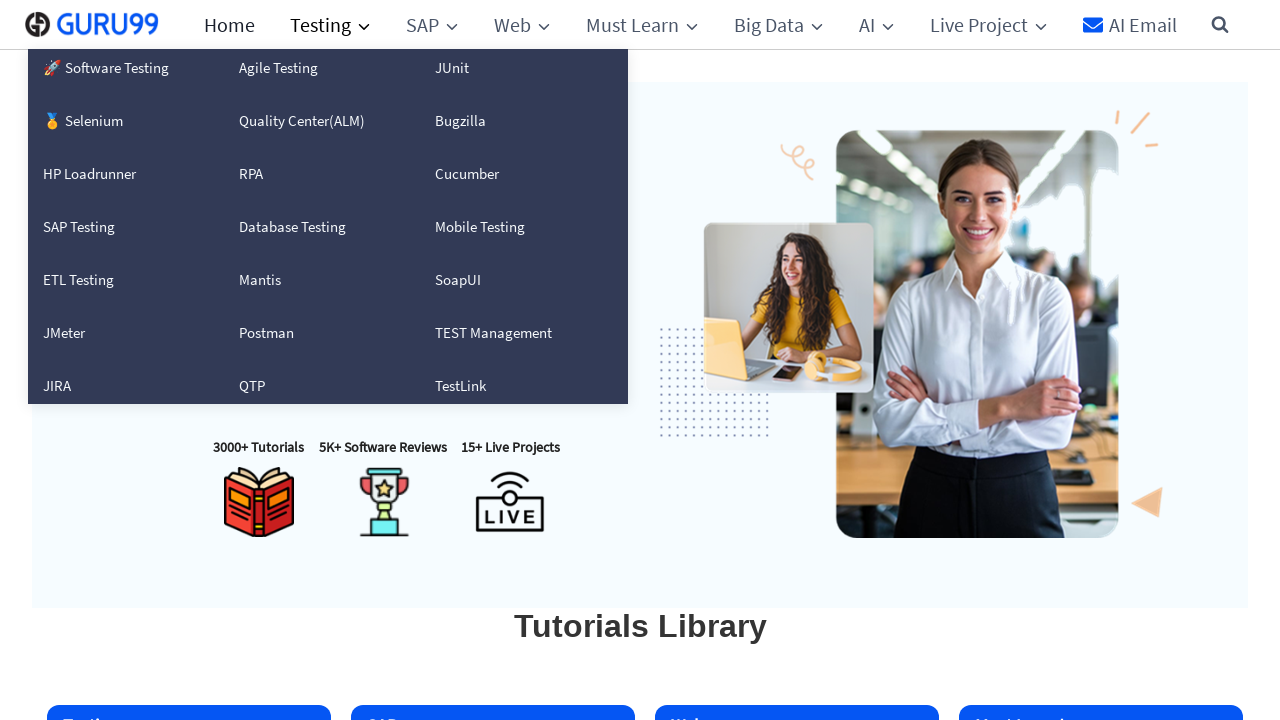

Submenu appeared after menu item click
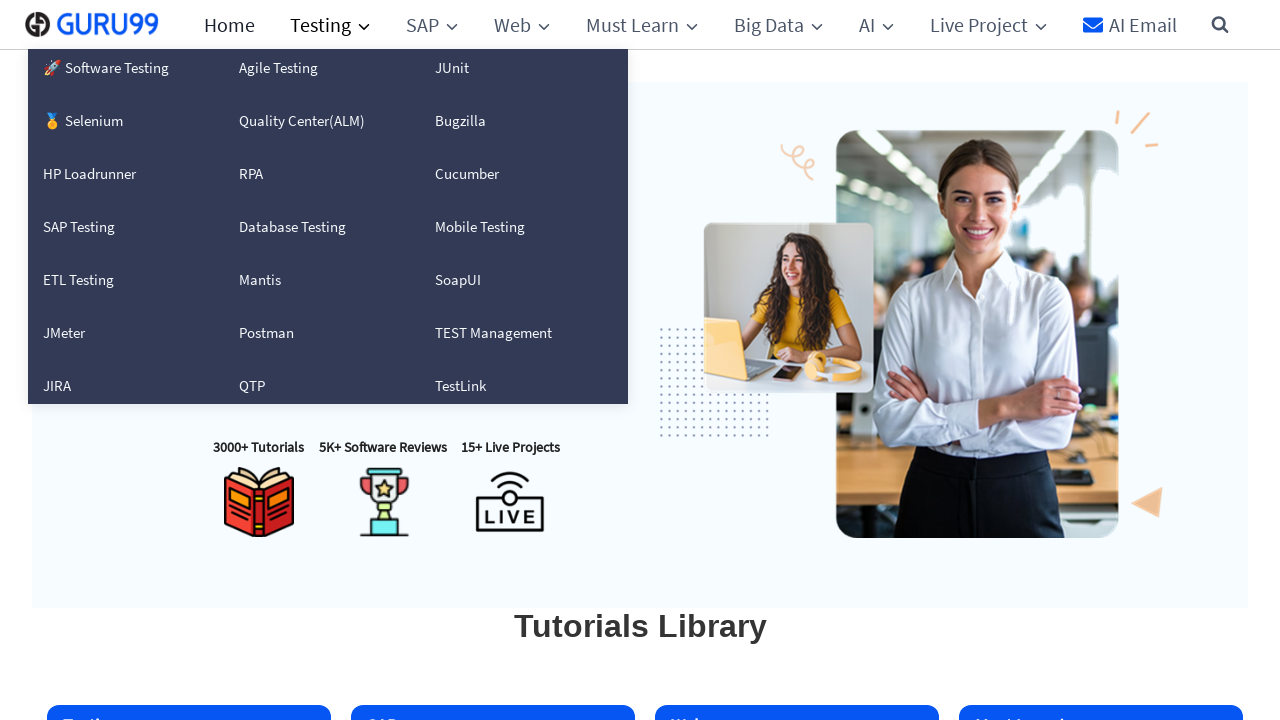

Retrieved all submenu items
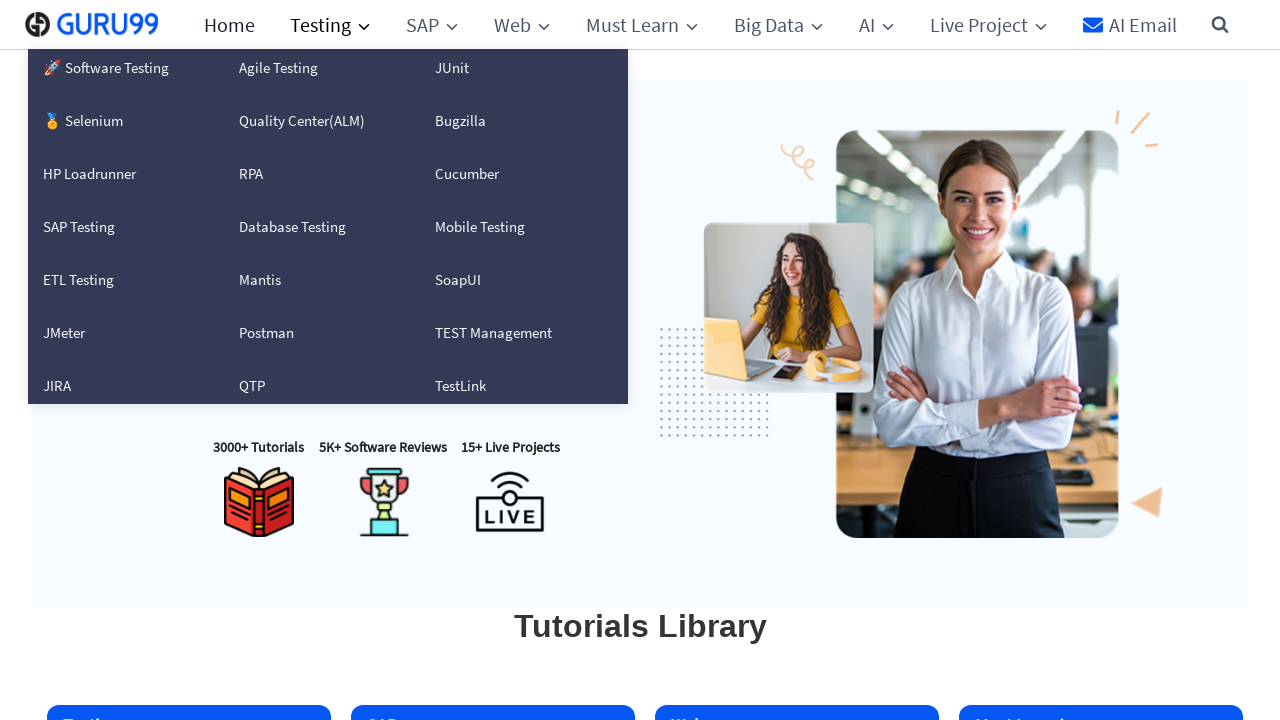

Found and clicked on 'Cucumber' submenu item at (510, 174) on ul.sub-menu.clicked li >> nth=8
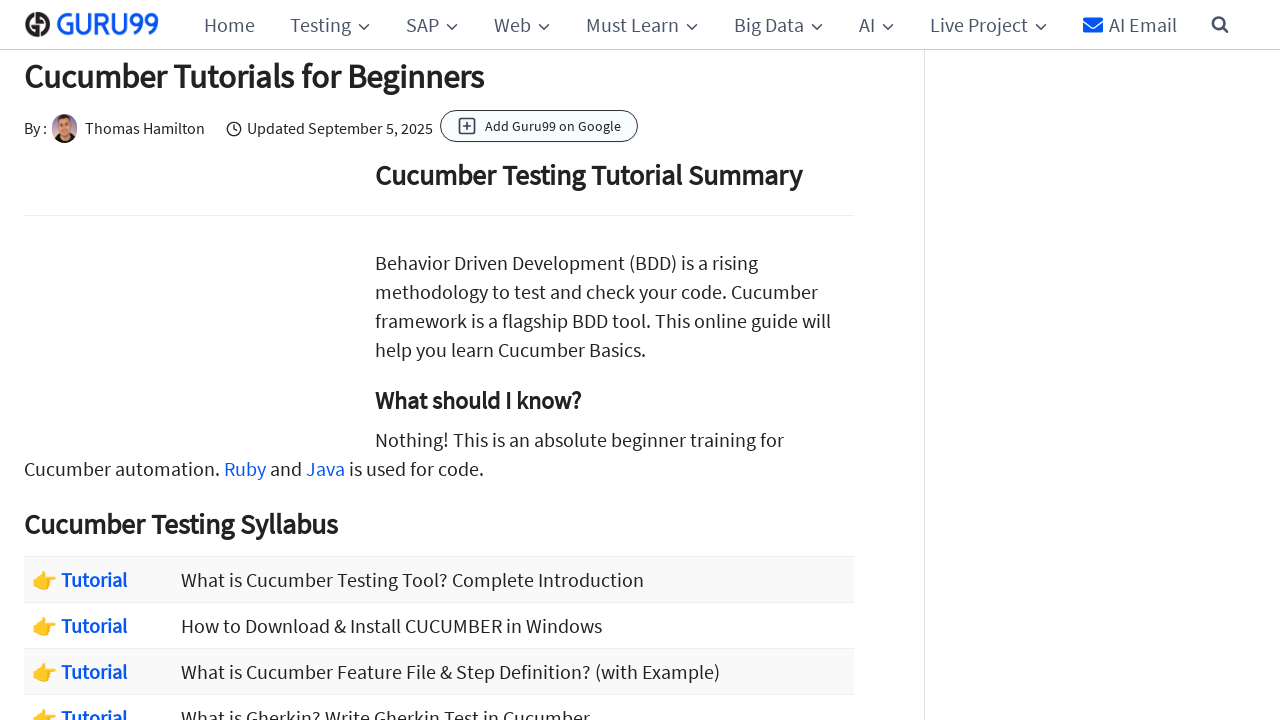

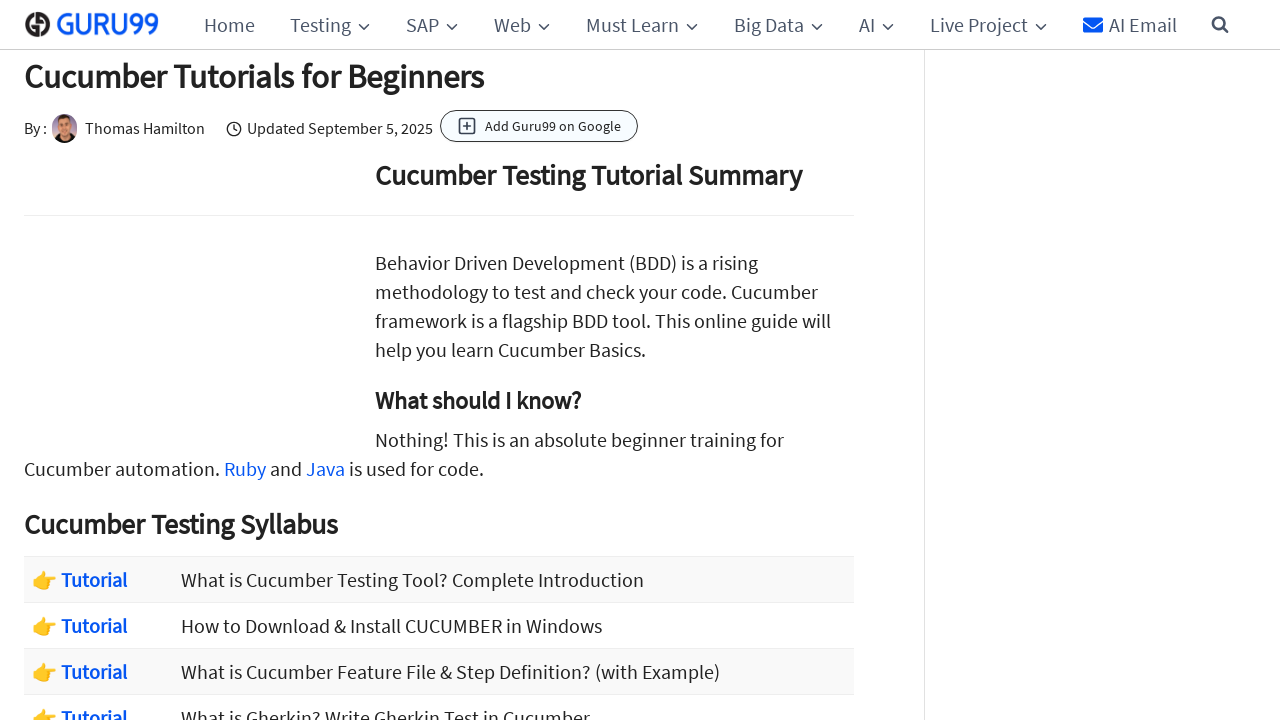